Tests that the todo counter displays the correct number of items as todos are added.

Starting URL: https://demo.playwright.dev/todomvc

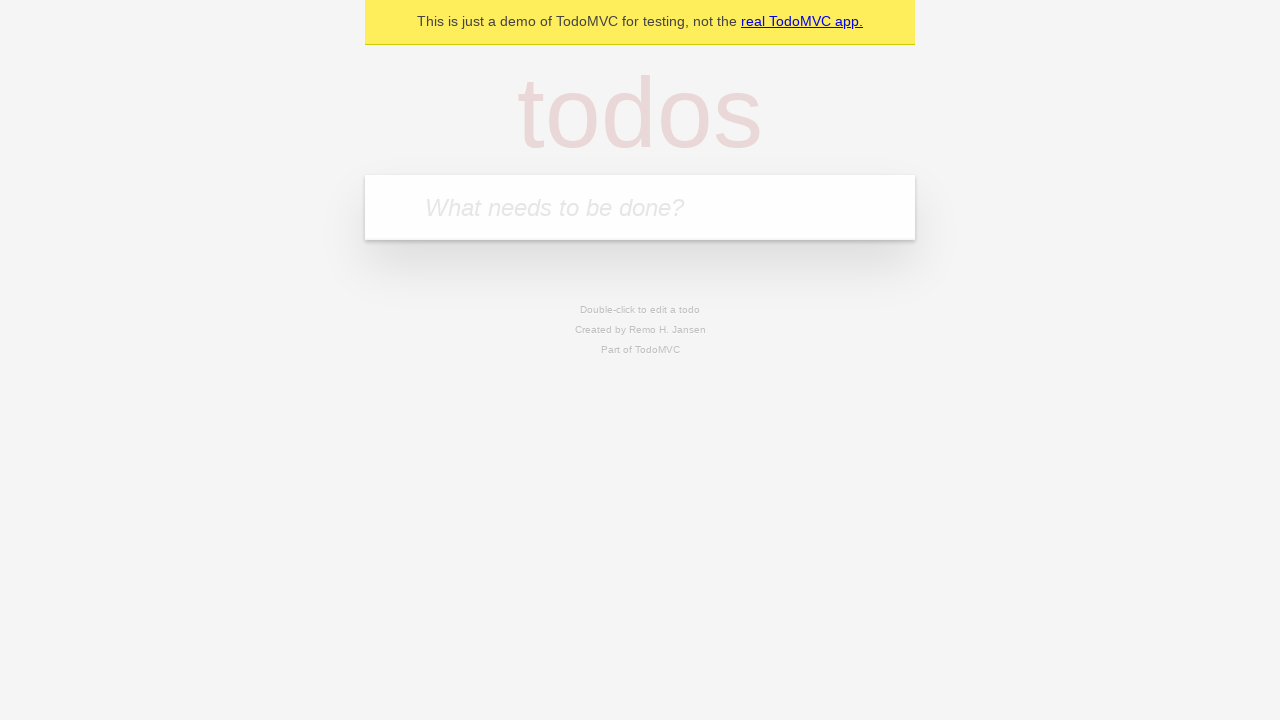

Located the todo input field
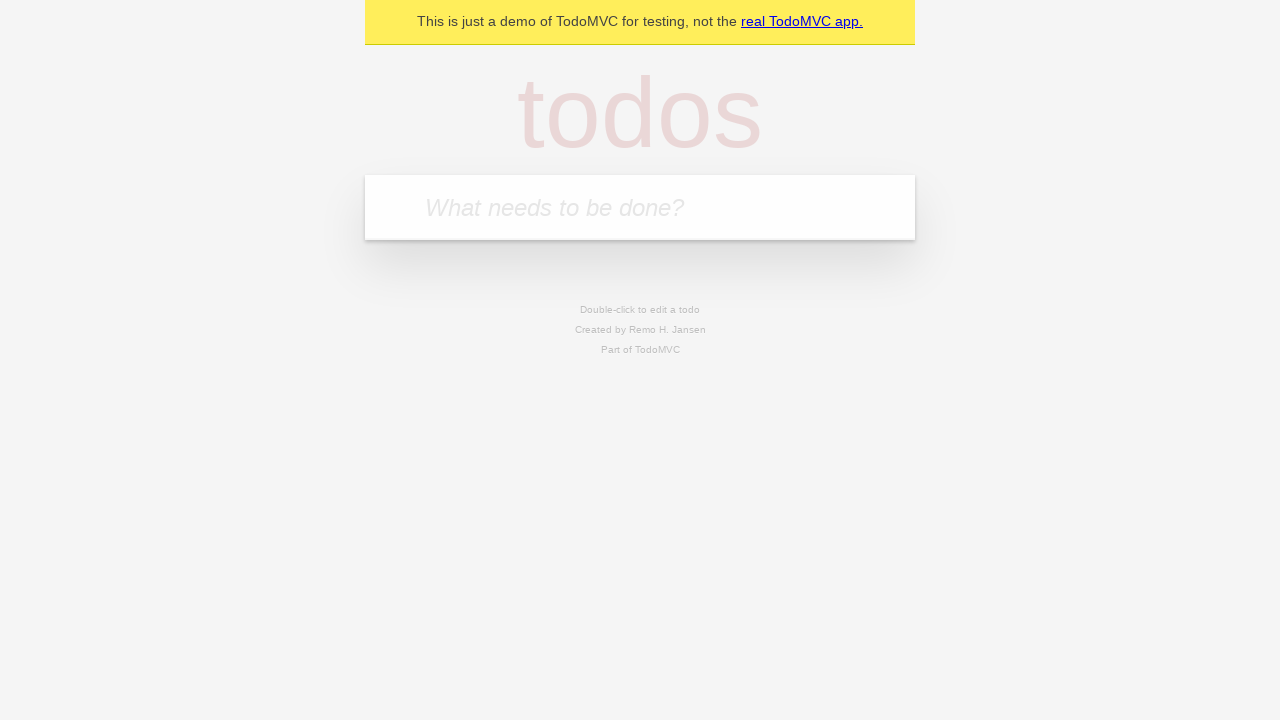

Filled first todo item with 'buy some cheese' on internal:attr=[placeholder="What needs to be done?"i]
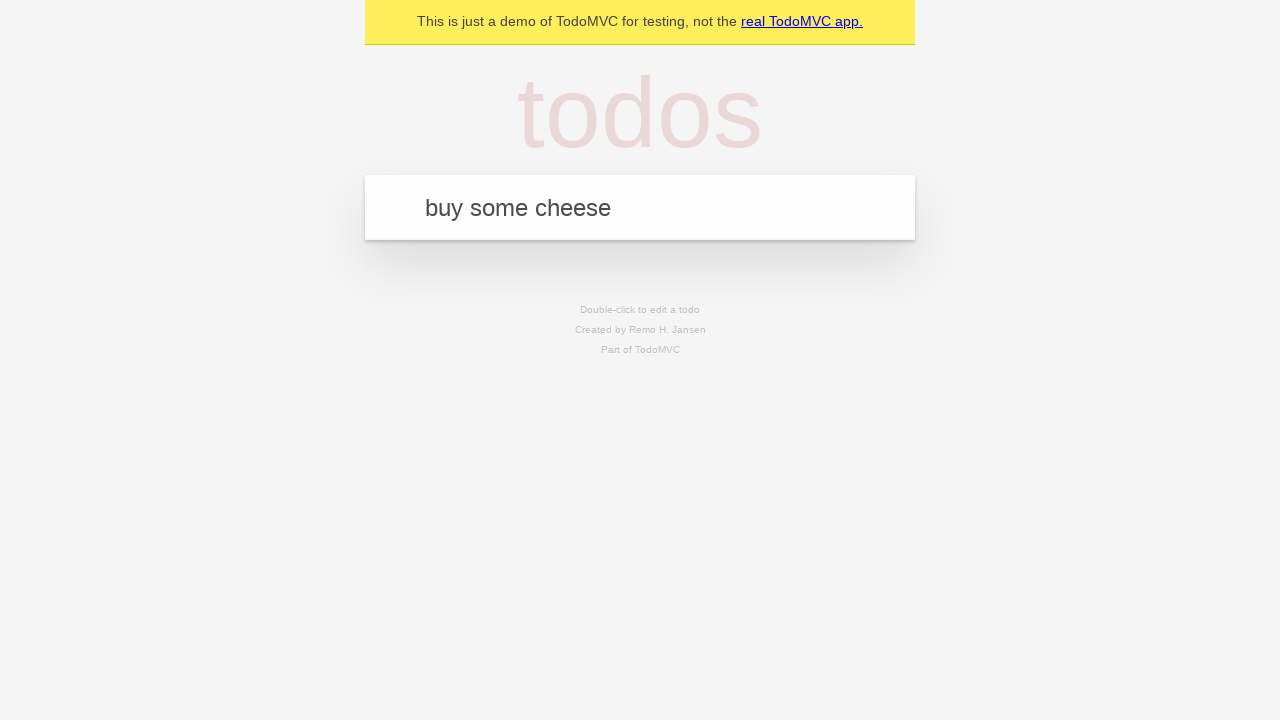

Pressed Enter to create first todo item on internal:attr=[placeholder="What needs to be done?"i]
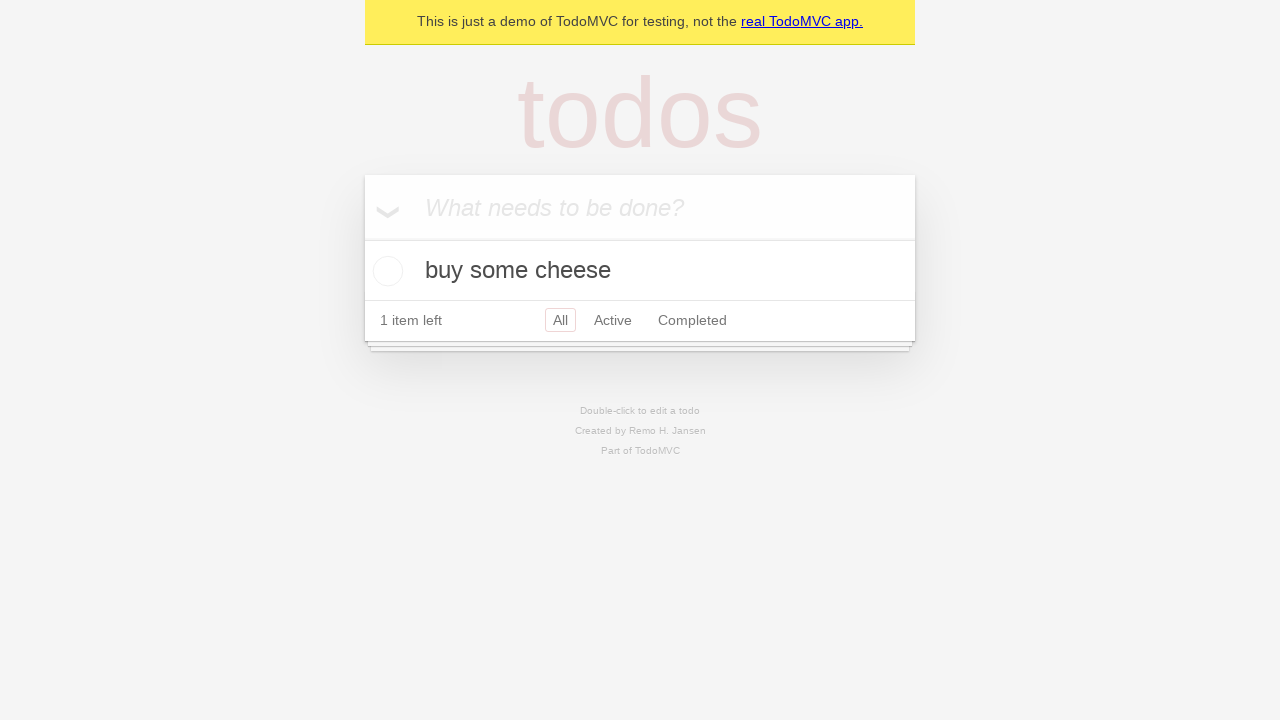

Todo counter element loaded, showing 1 item
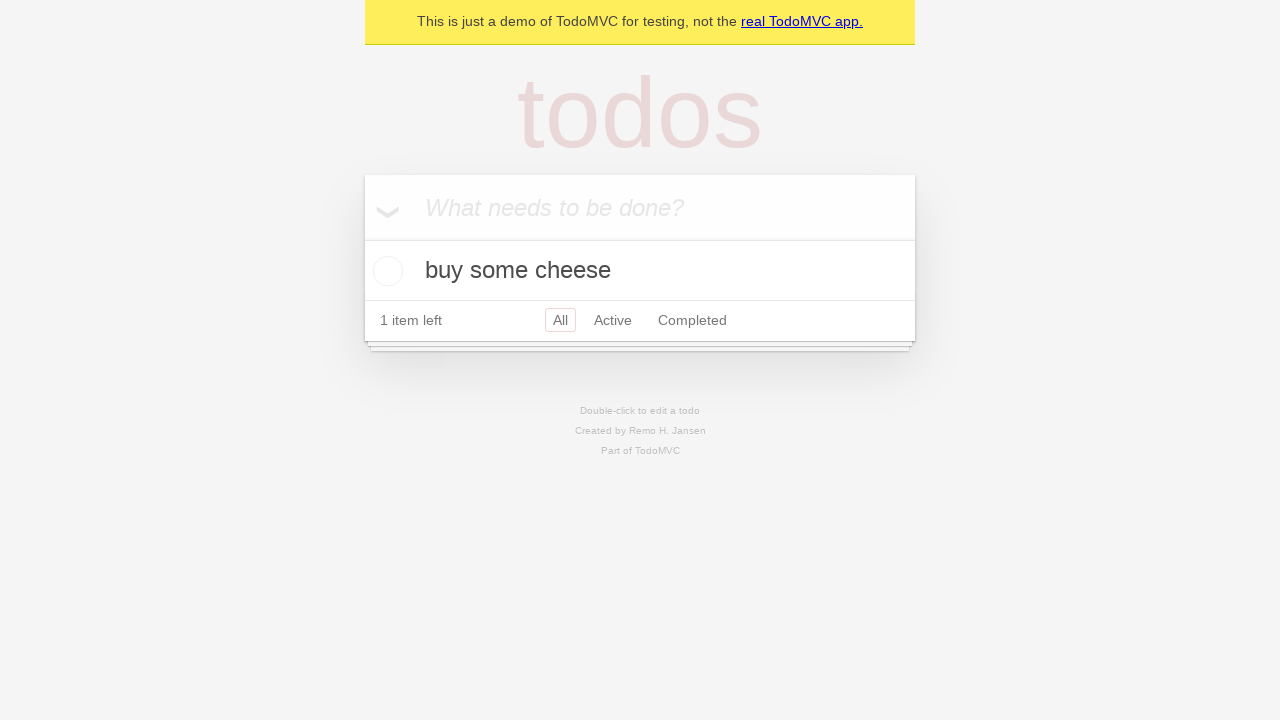

Filled second todo item with 'feed the cat' on internal:attr=[placeholder="What needs to be done?"i]
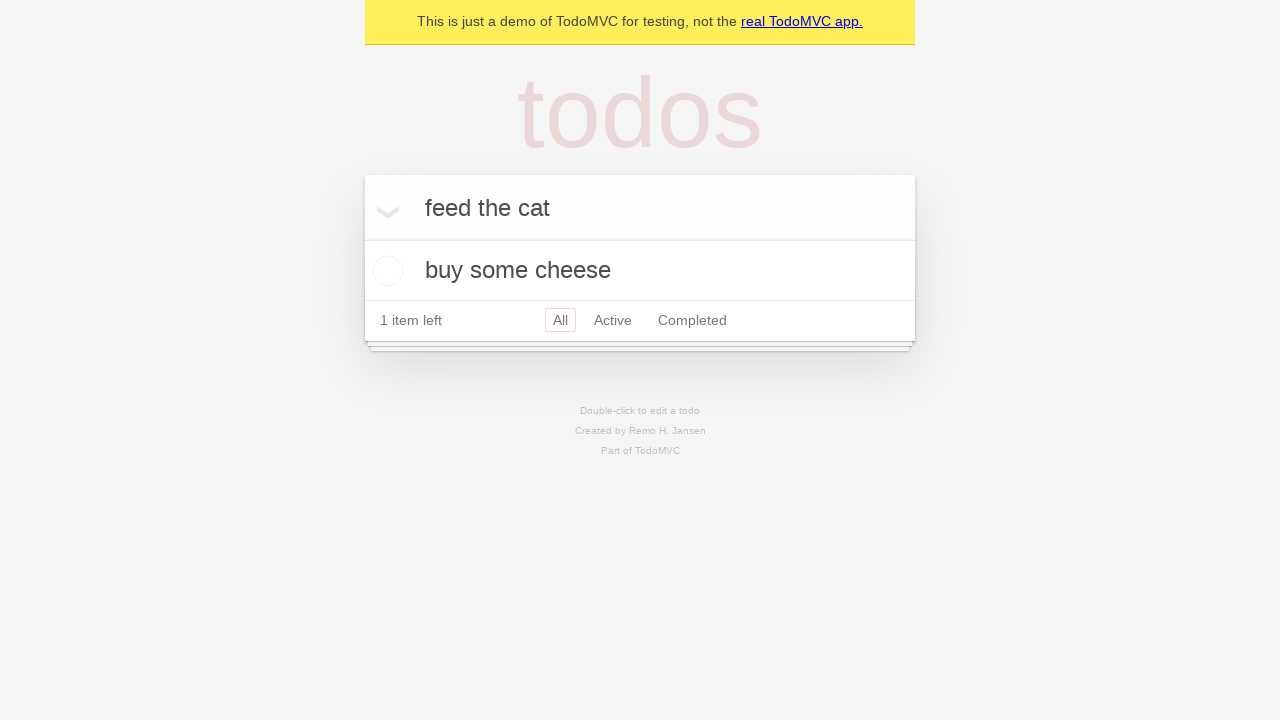

Pressed Enter to create second todo item on internal:attr=[placeholder="What needs to be done?"i]
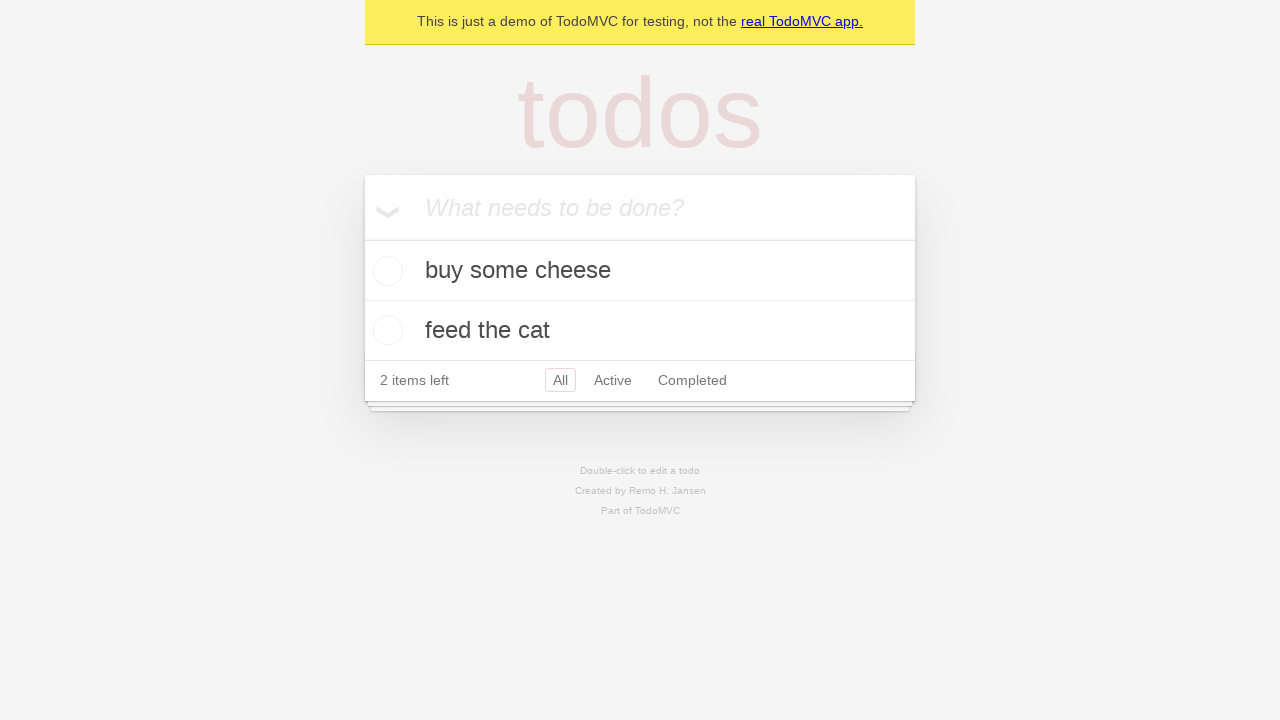

Todo counter updated and displays '2 items left'
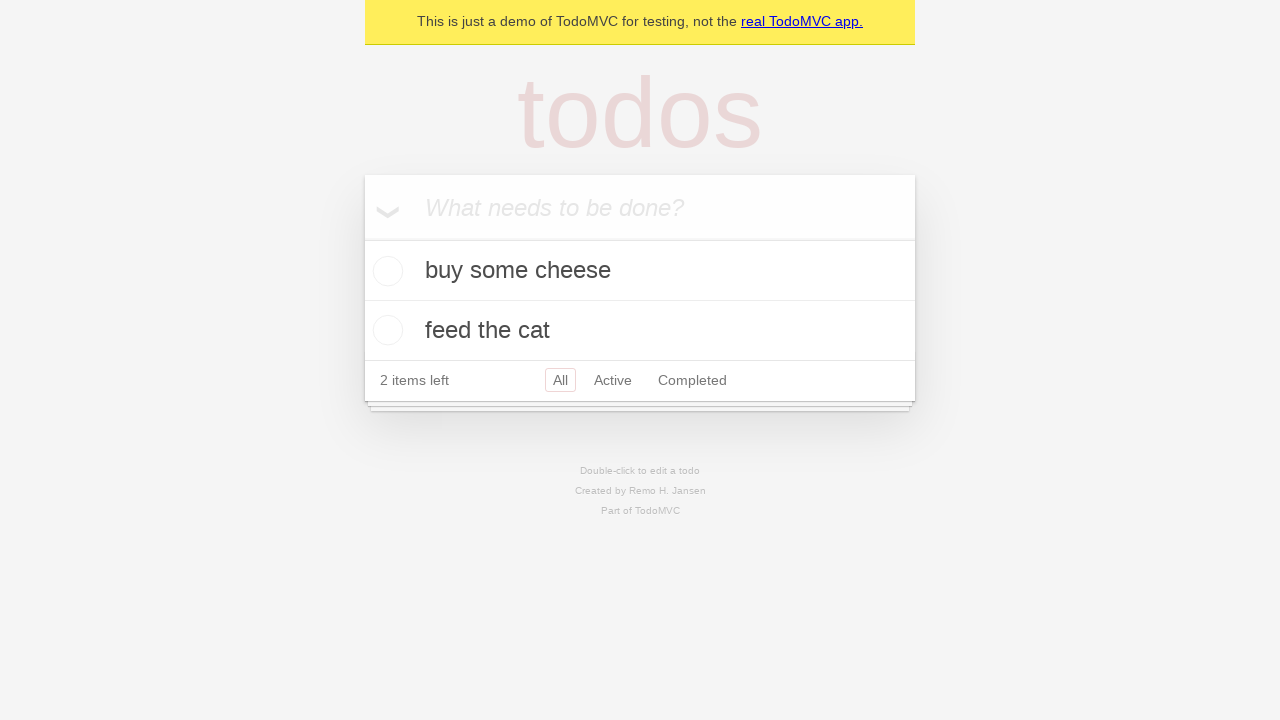

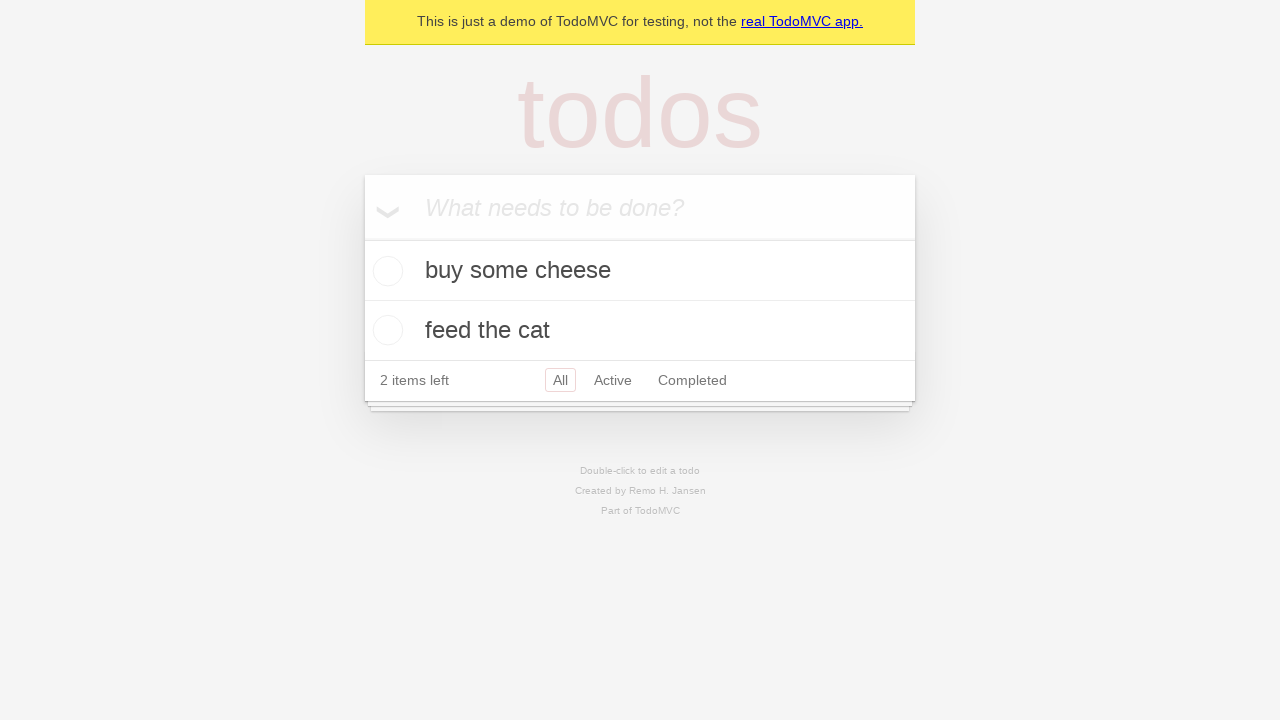